Tests e-commerce checkout flow by searching for products, adding Cashews to cart, and proceeding through checkout

Starting URL: https://rahulshettyacademy.com/seleniumPractise/#/

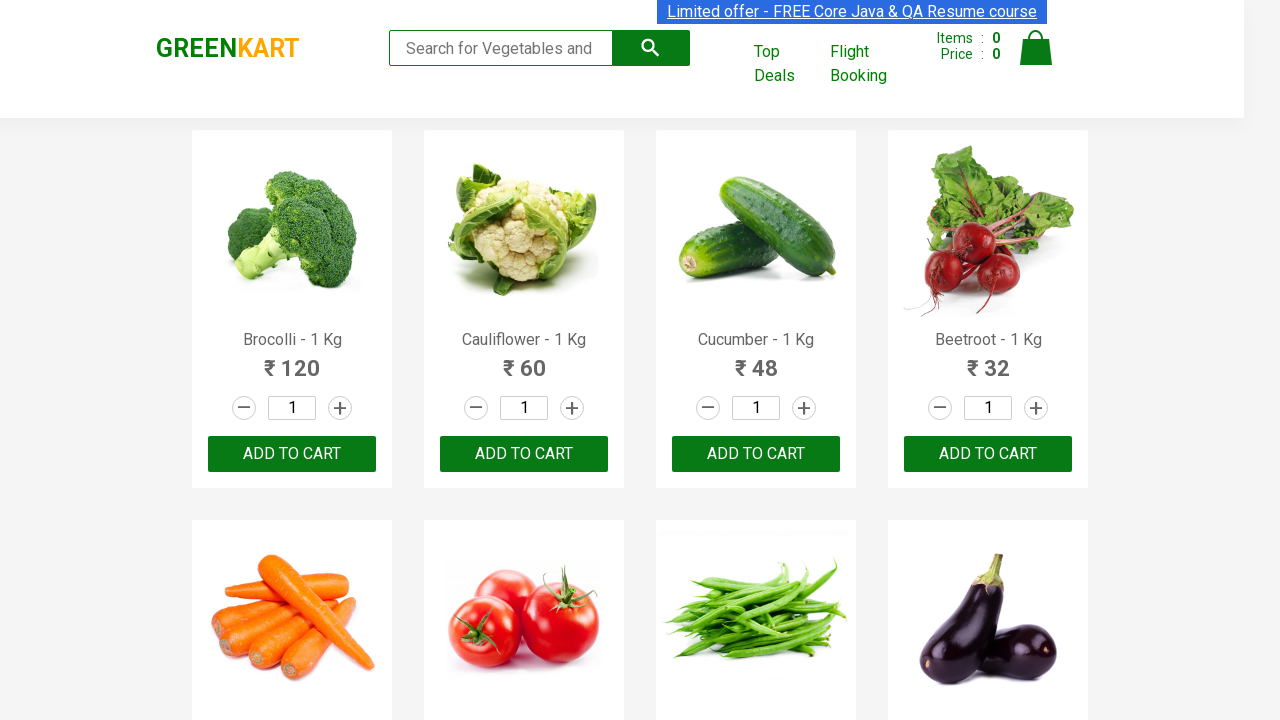

Filled search field with 'ca' to find Cashews on input.search-keyword
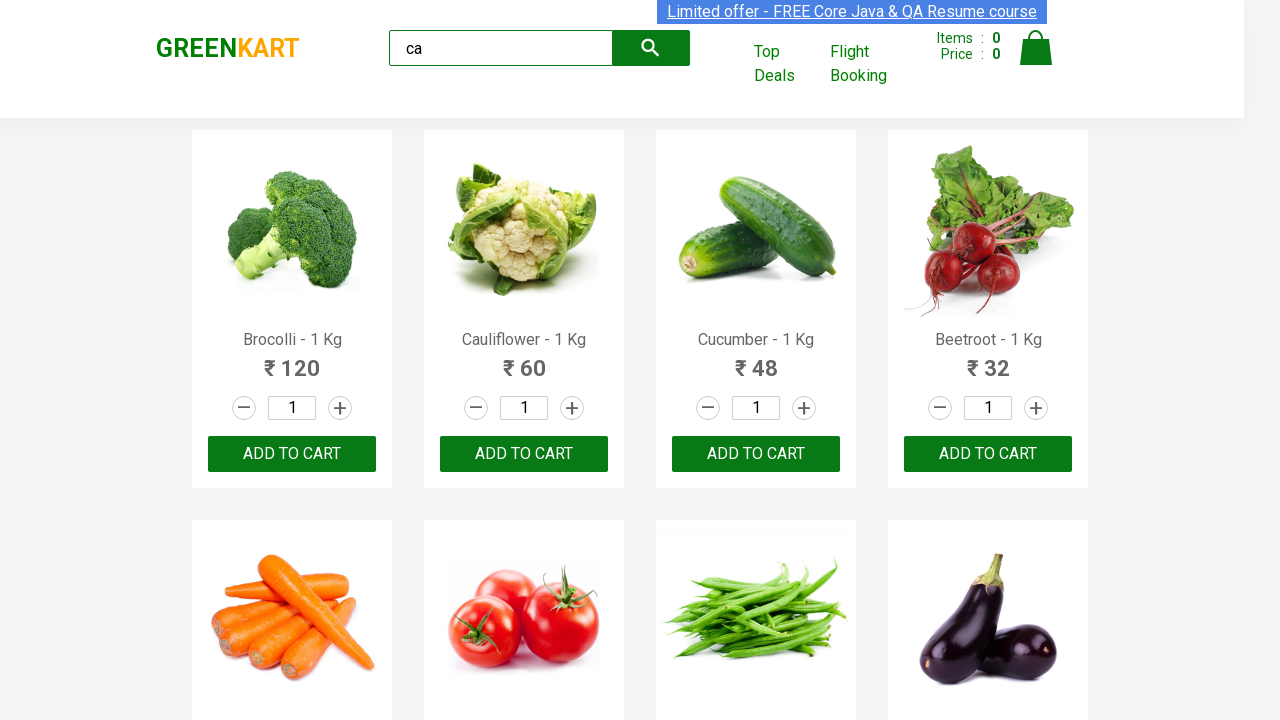

Waited 2 seconds for products to load
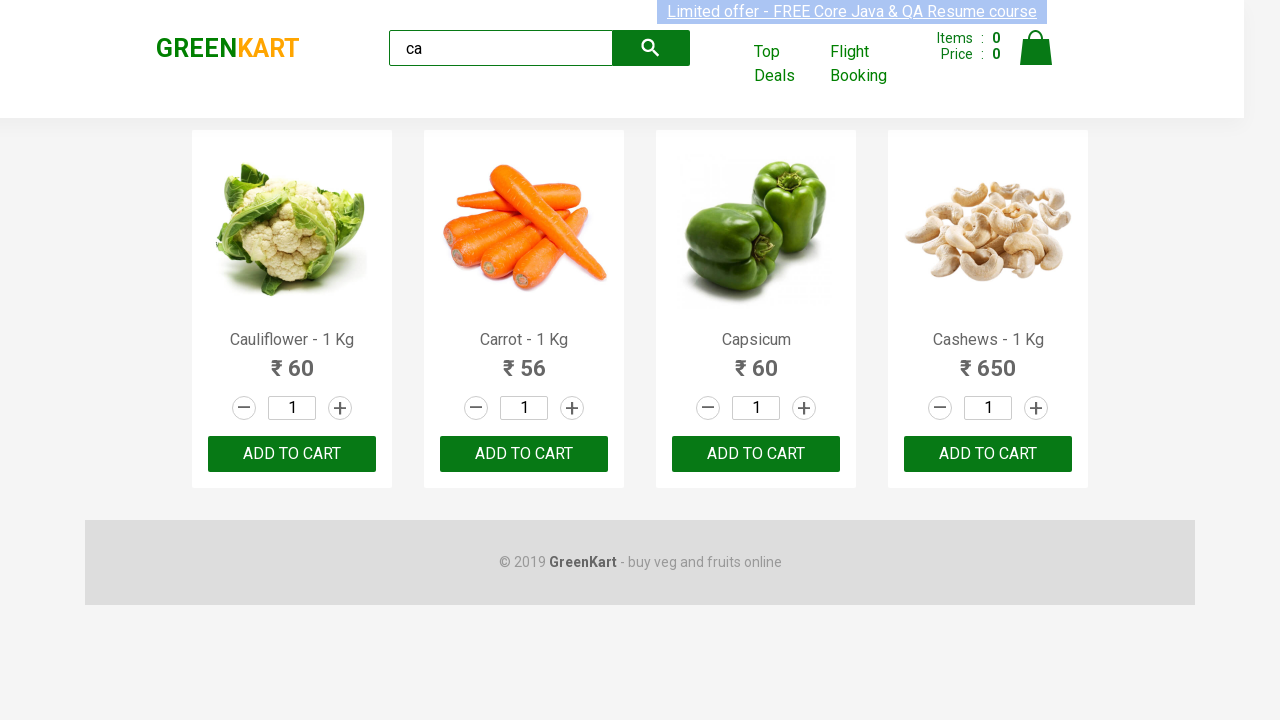

Retrieved all product elements from the page
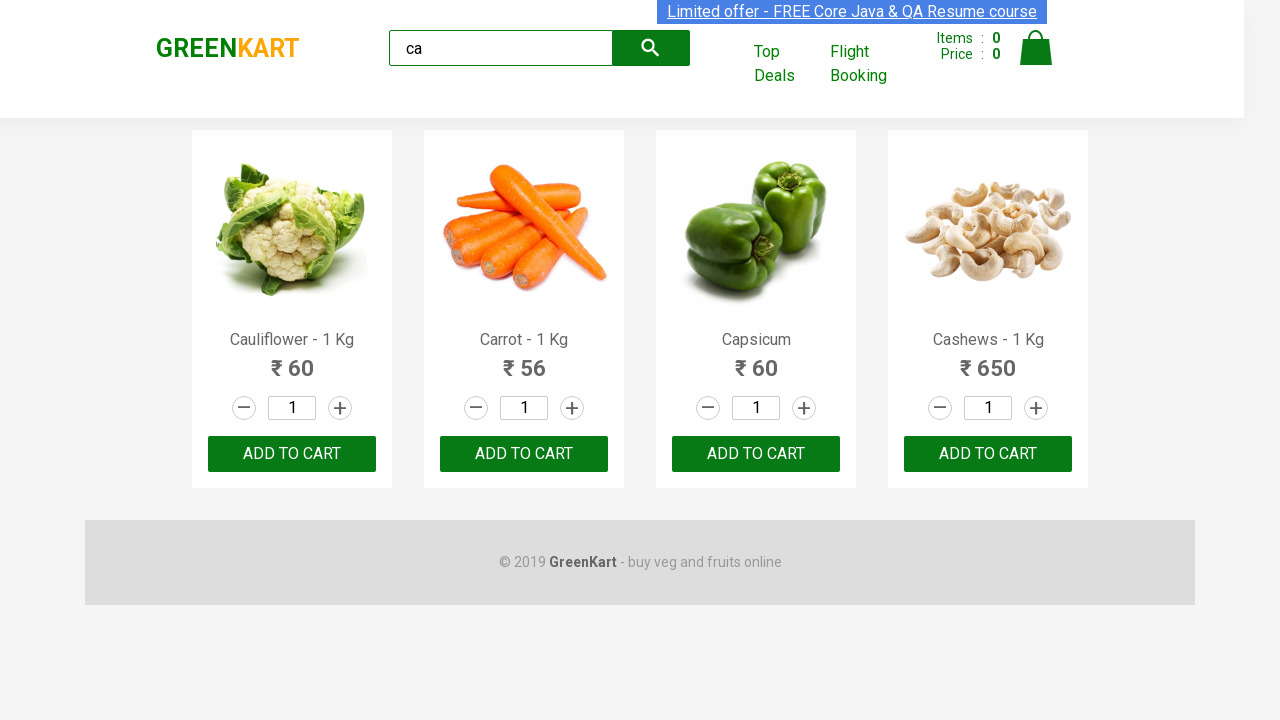

Read product name: Cauliflower - 1 Kg
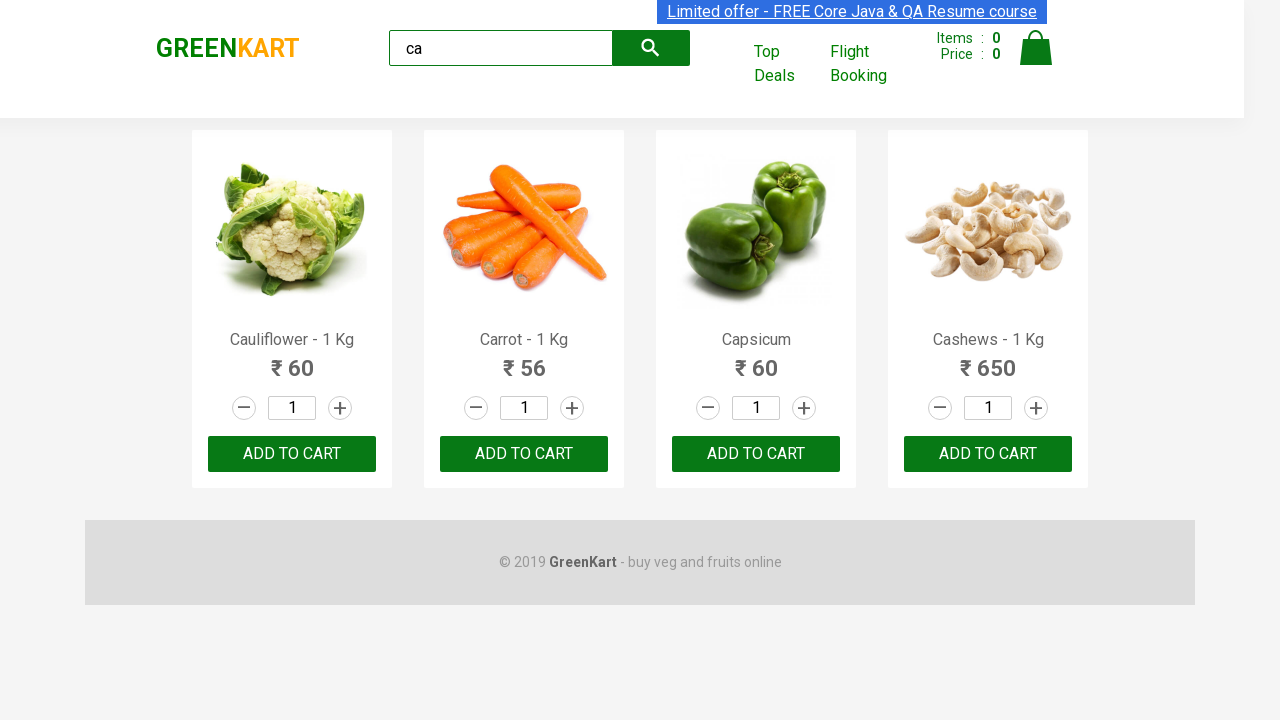

Read product name: Carrot - 1 Kg
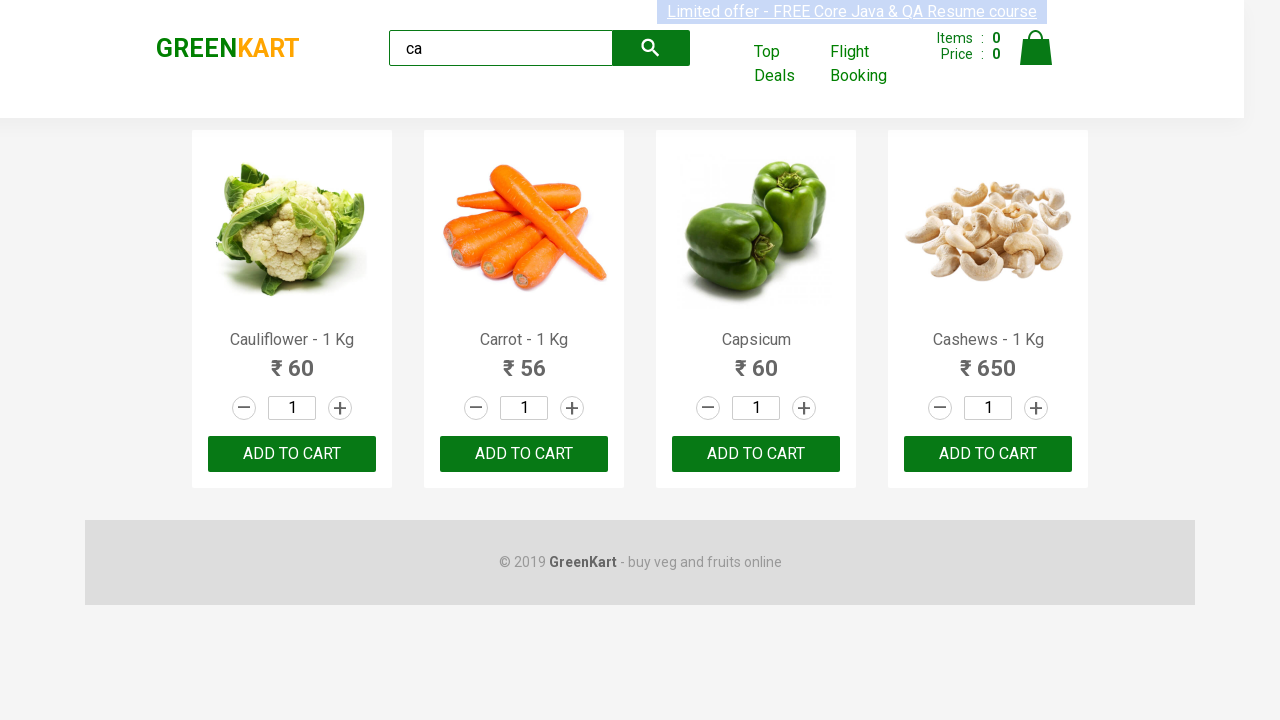

Read product name: Capsicum
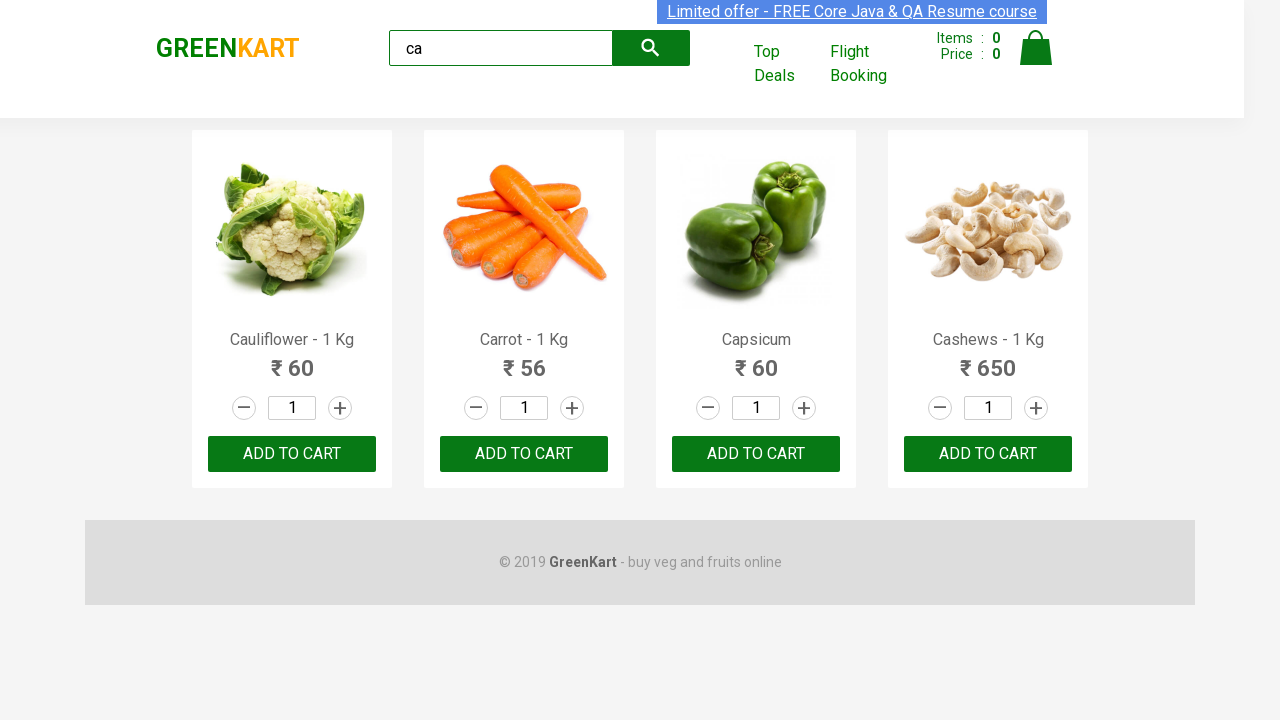

Read product name: Cashews - 1 Kg
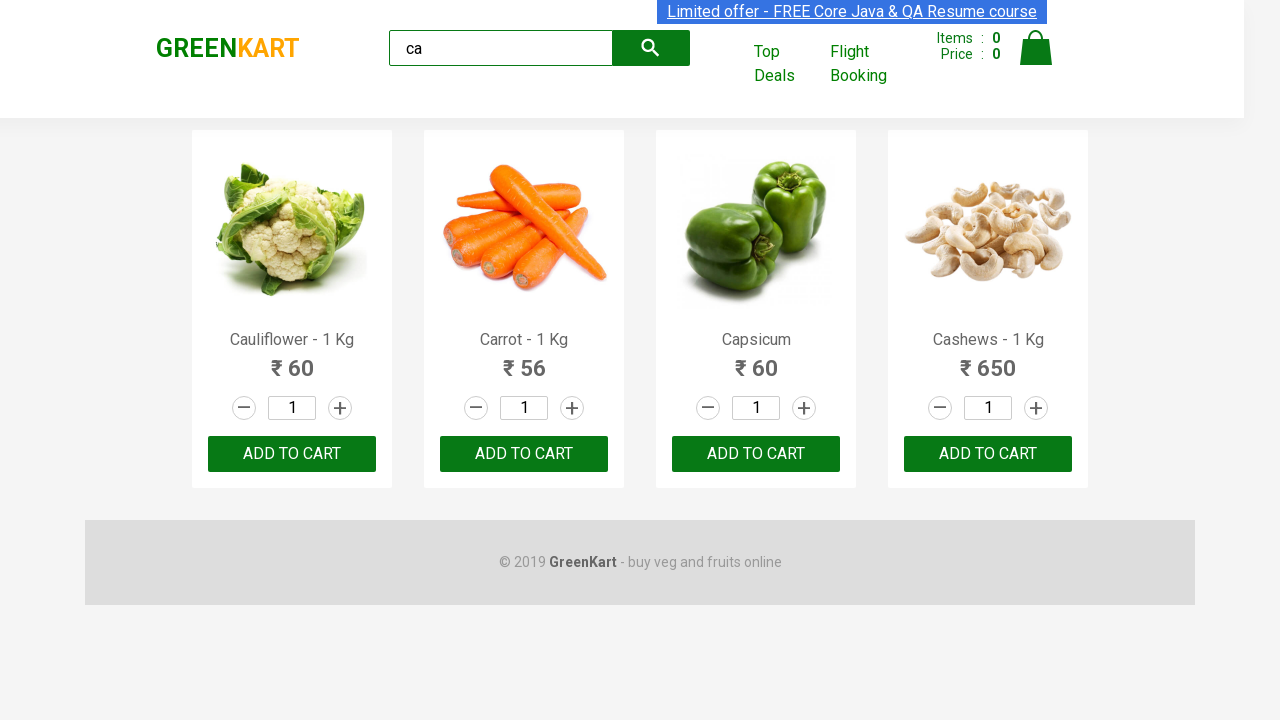

Clicked add button for Cashews product at (988, 454) on .products .product >> nth=3 >> button
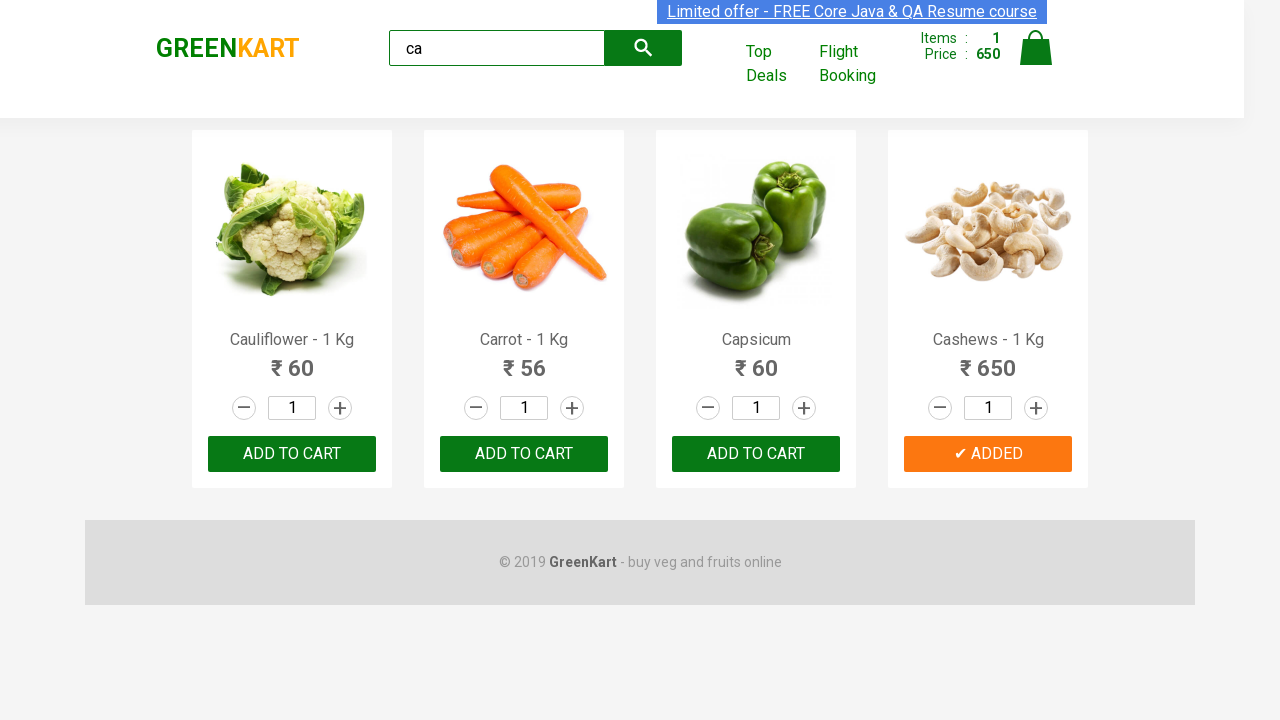

Clicked cart icon to view shopping cart at (1036, 48) on .cart-icon > img
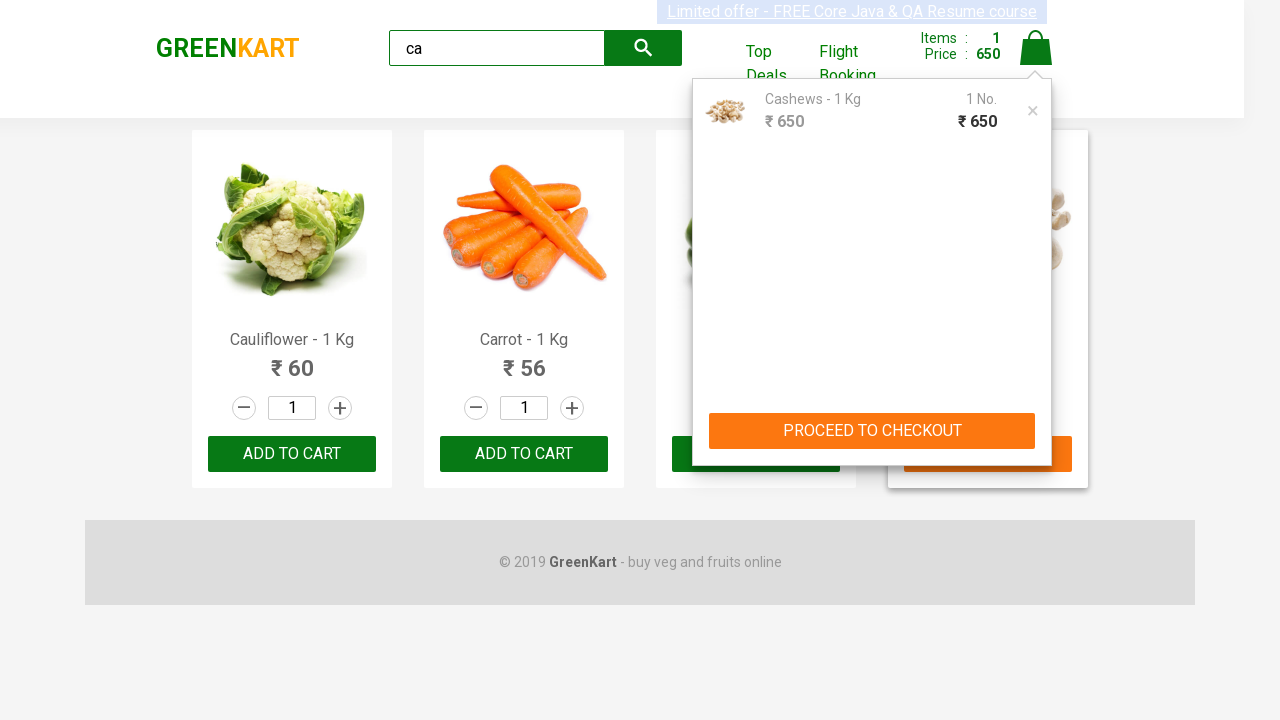

Clicked 'PROCEED TO CHECKOUT' button at (872, 431) on text=PROCEED TO CHECKOUT
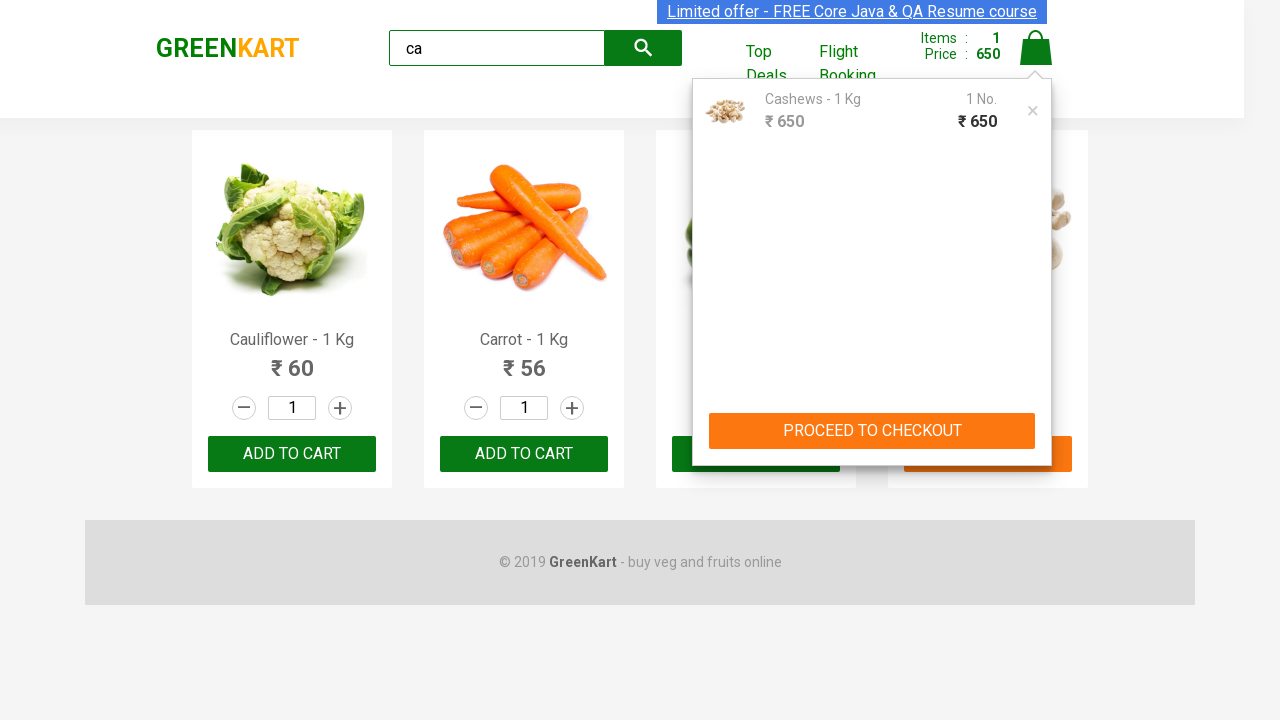

Waited 1 second for checkout page to load
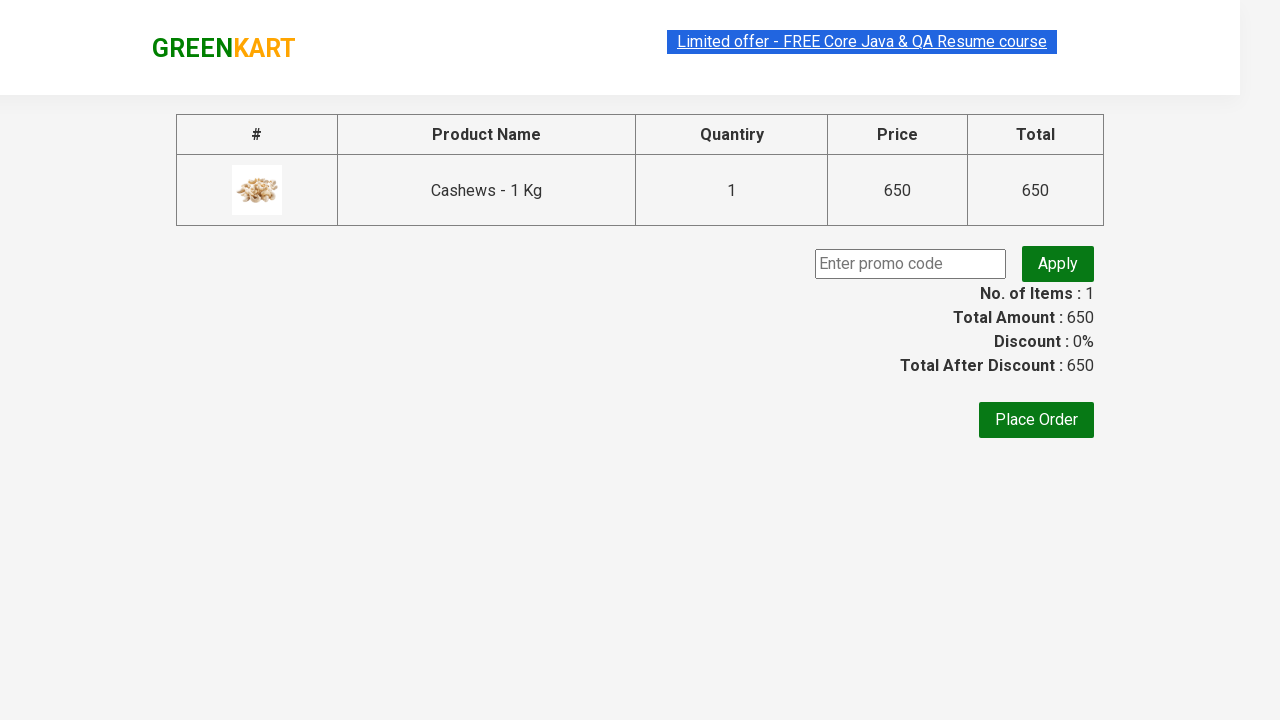

Clicked 'Place Order' button to complete checkout at (1036, 420) on text=Place Order
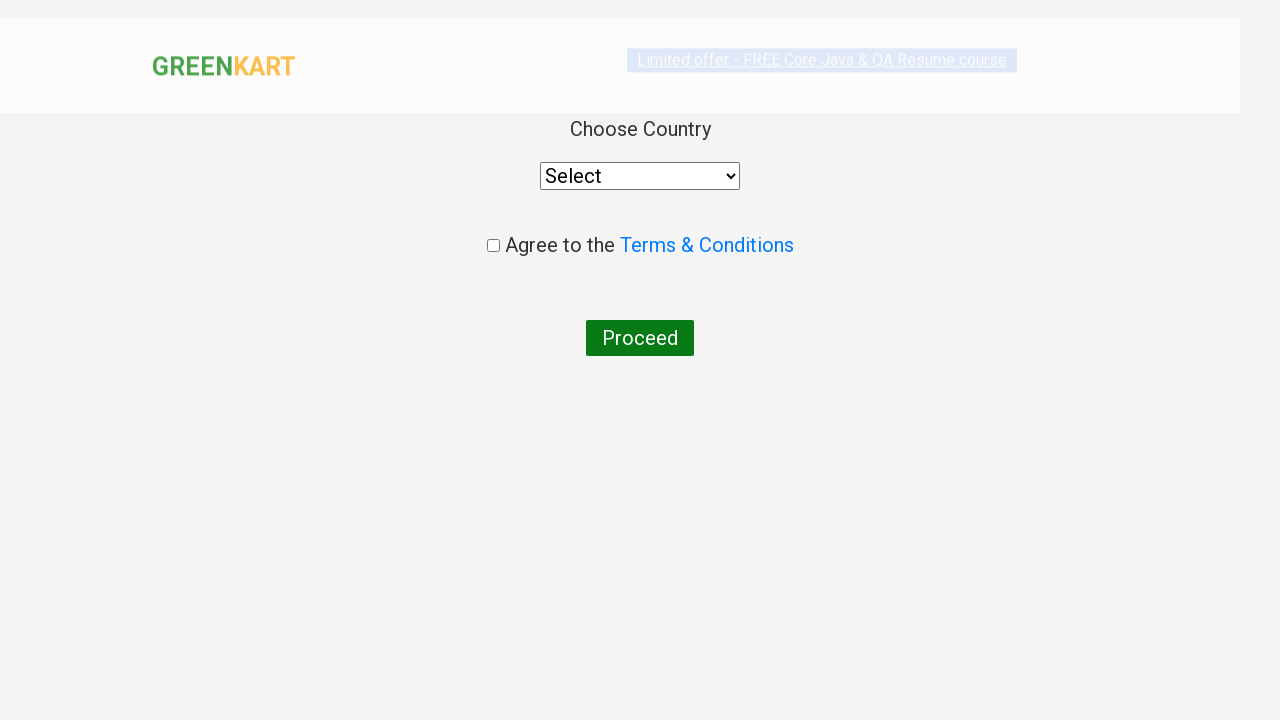

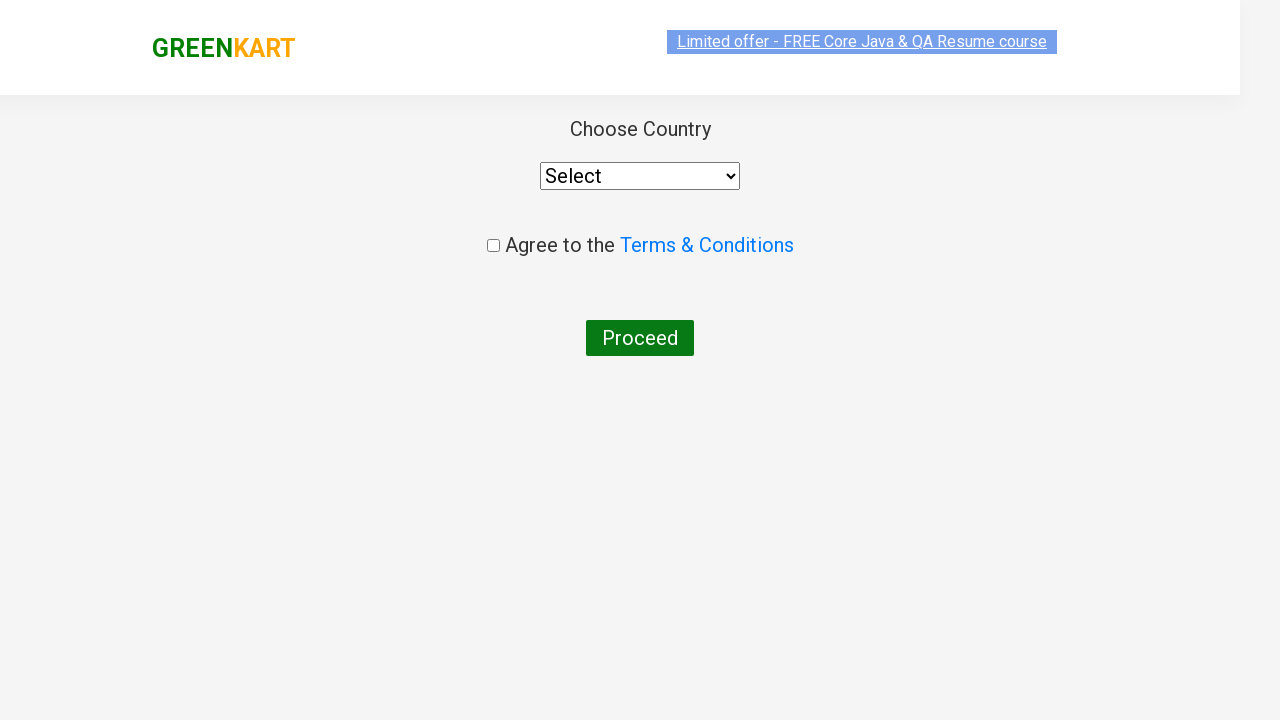